Tests drag and drop functionality by dragging box A to box B

Starting URL: http://the-internet.herokuapp.com/

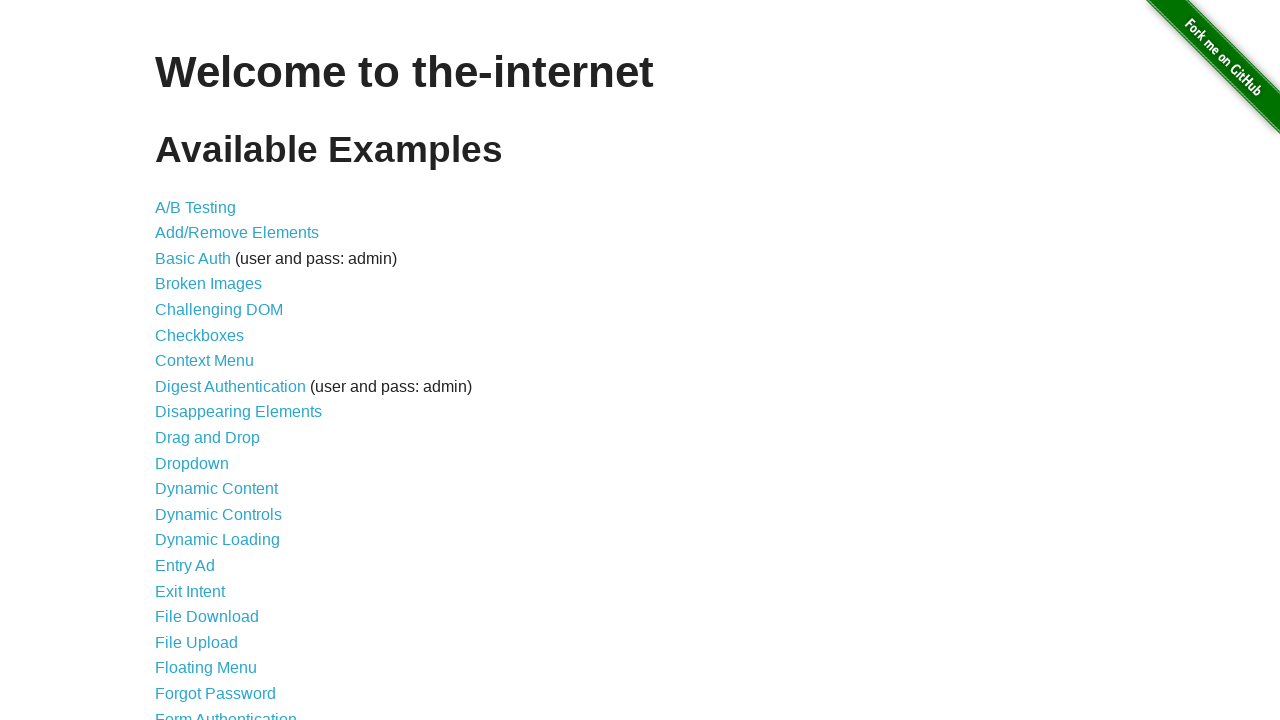

Clicked Drag and Drop link at (208, 438) on internal:role=link[name="Drag and Drop"i]
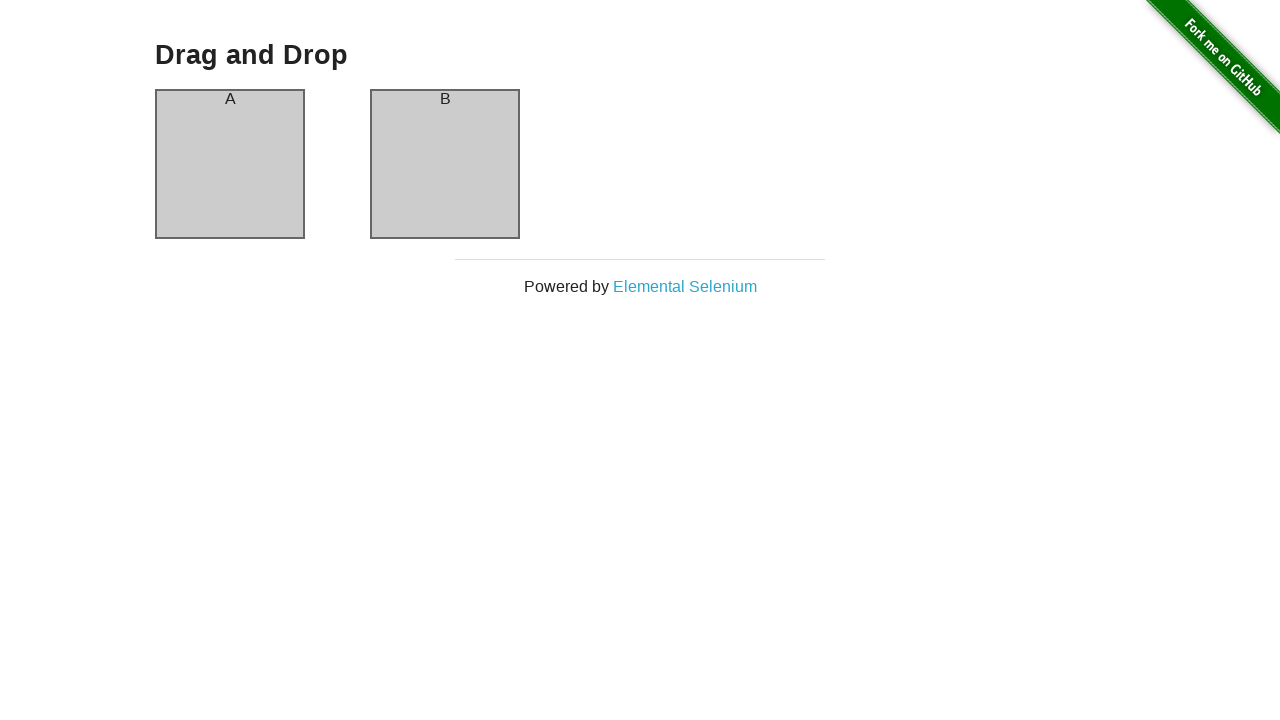

Dragged box A to box B at (445, 164)
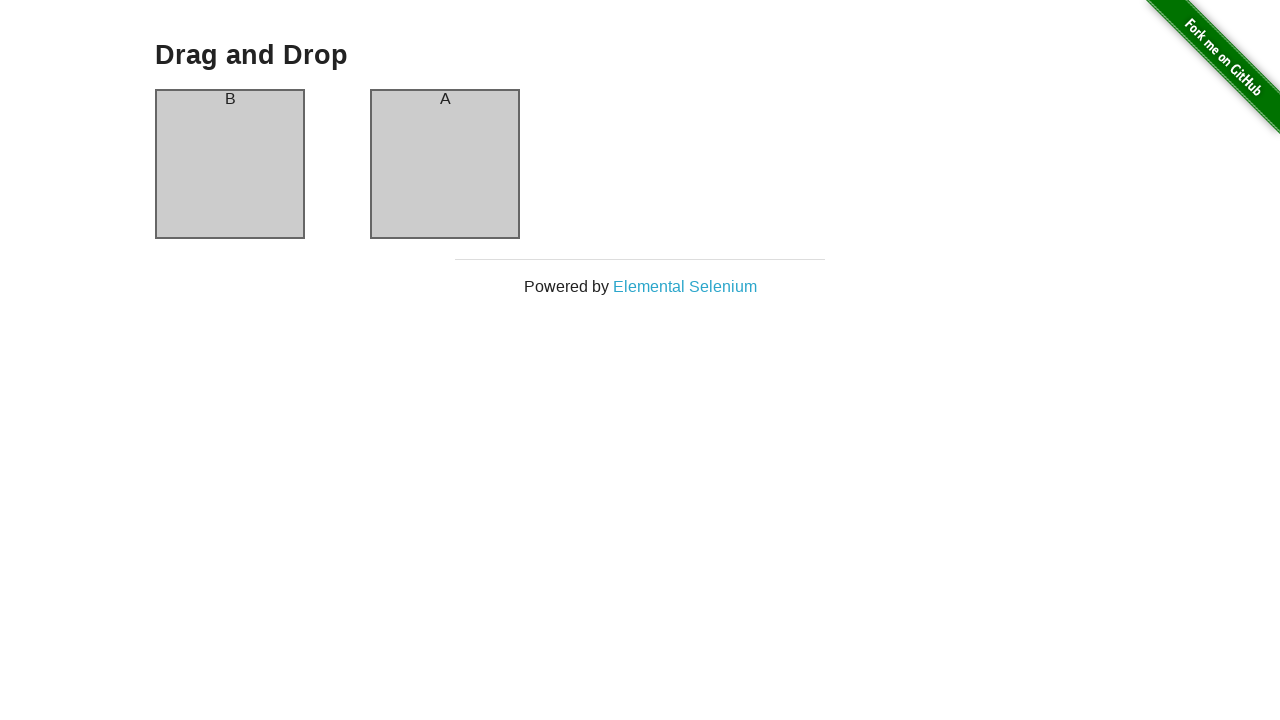

Verified box A successfully contains text 'B'
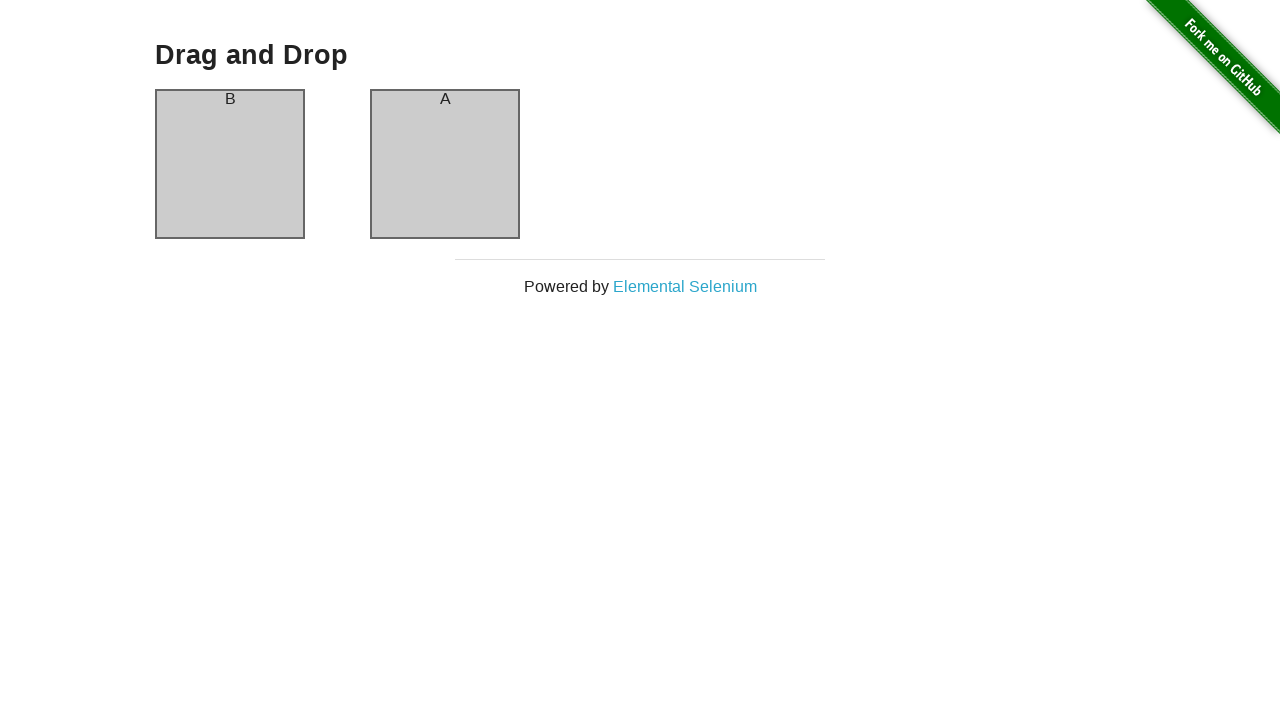

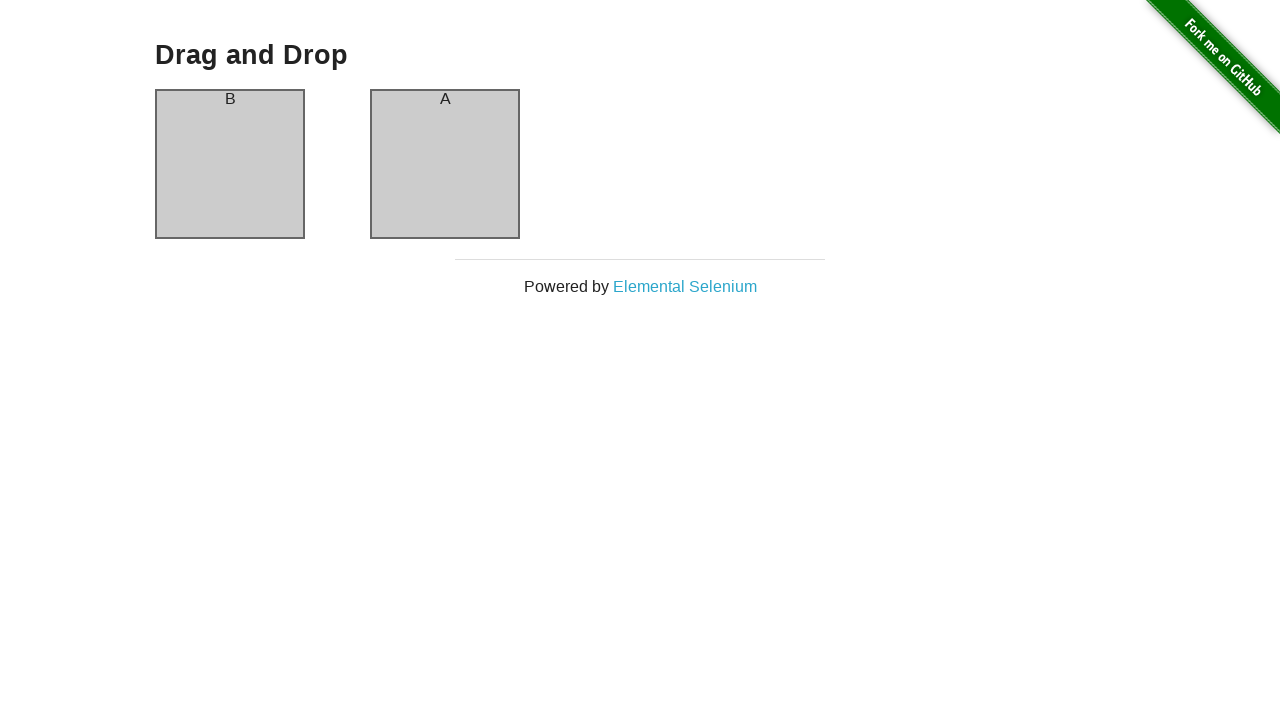